Tests the search functionality on Music-Map by entering a search term and verifying search results appear

Starting URL: https://www.music-map.com/

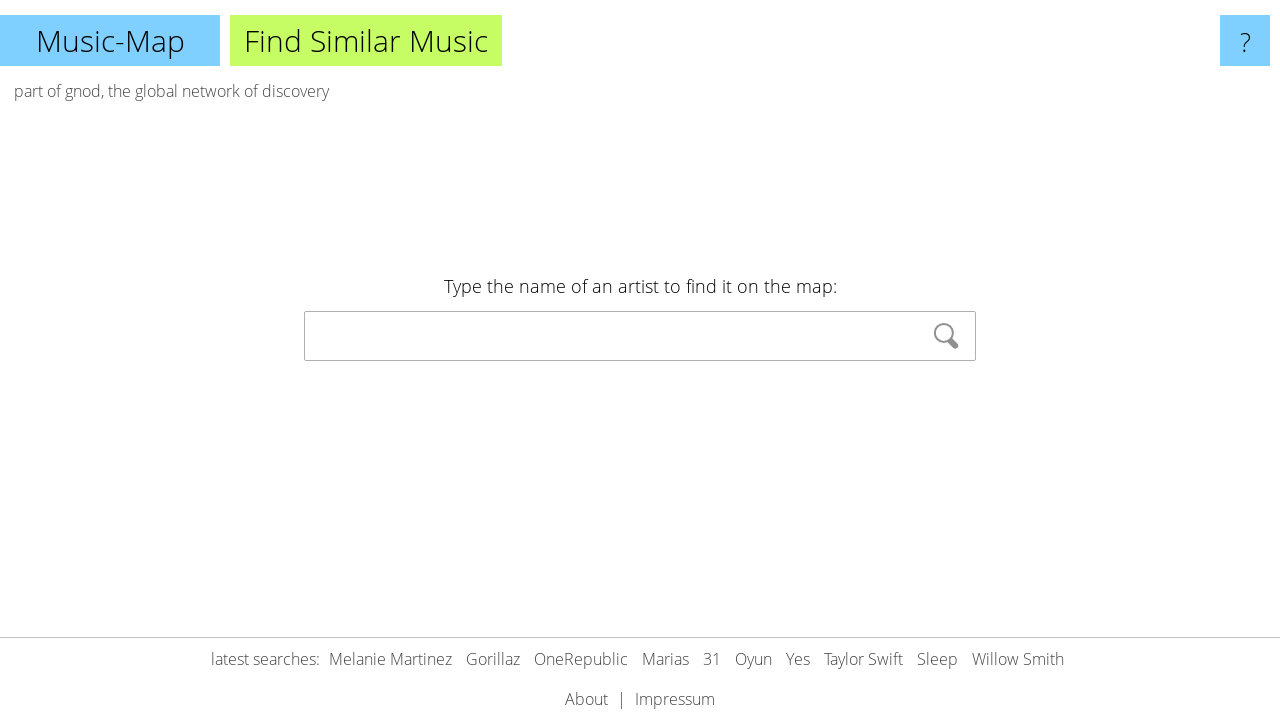

Filled search field with 'Radiohead' on #f
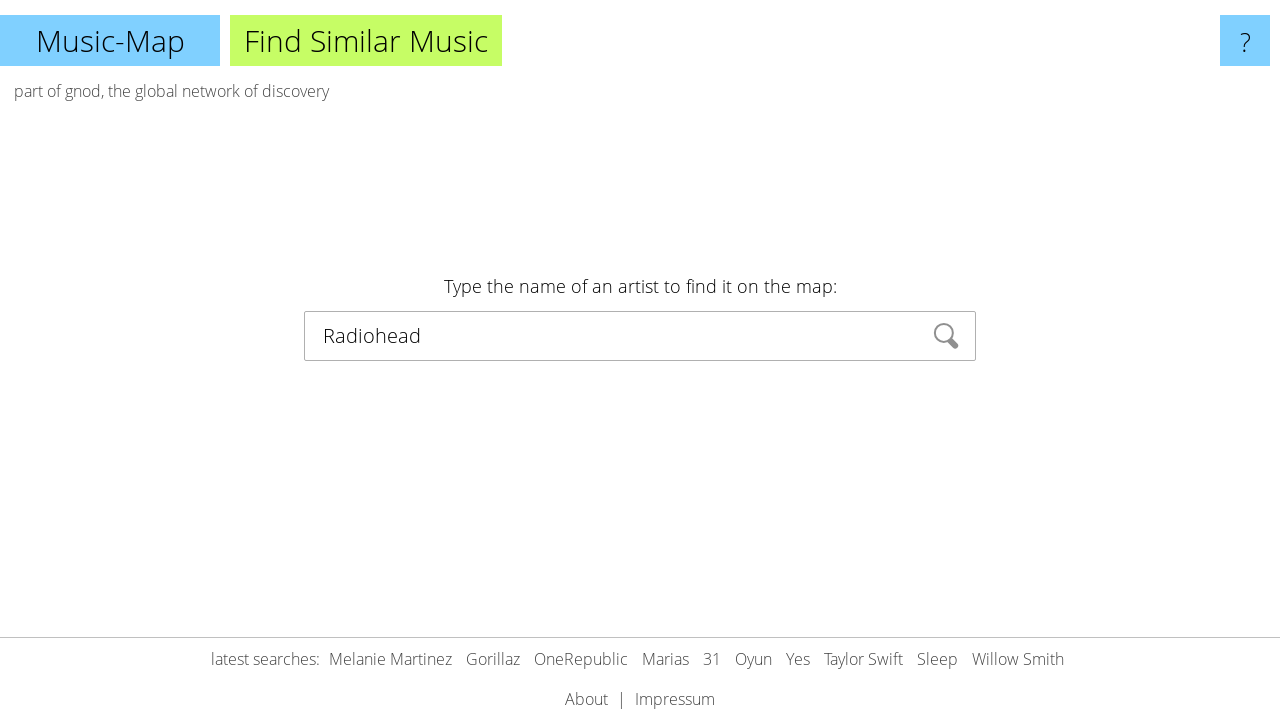

Clicked the search button at (946, 336) on xpath=//*[@id="search_form"]/button
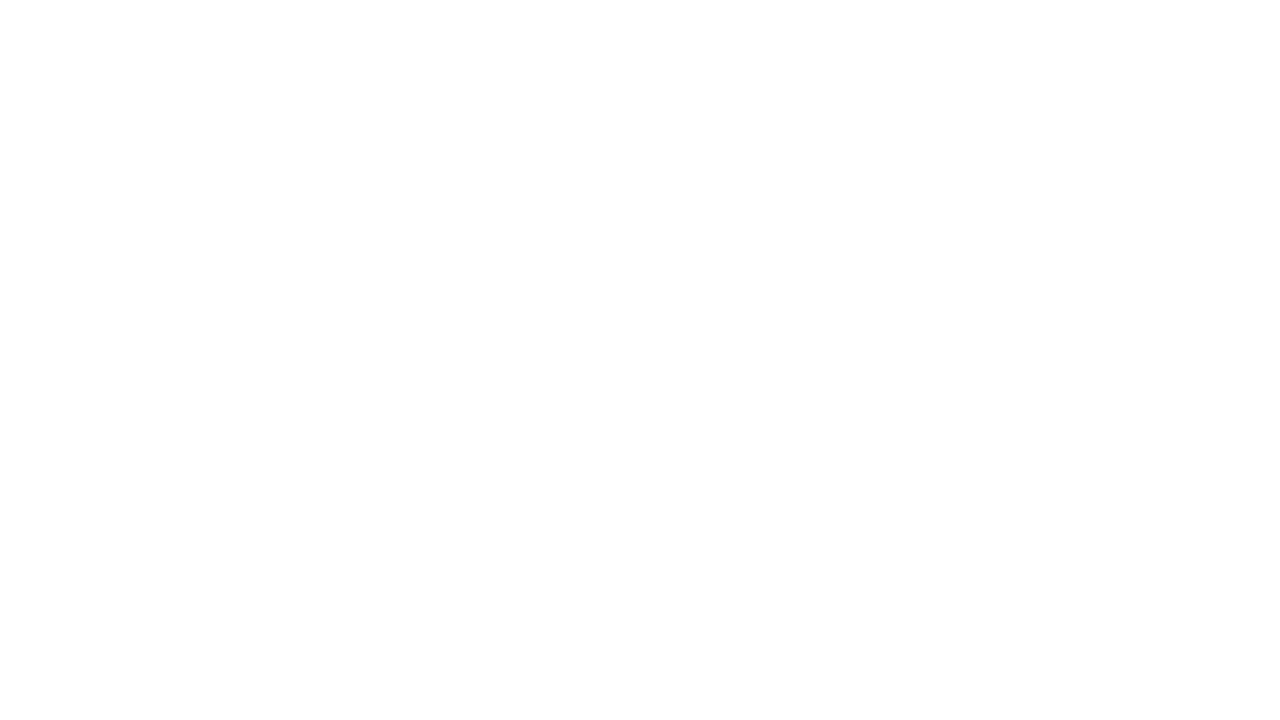

Search results appeared on the page
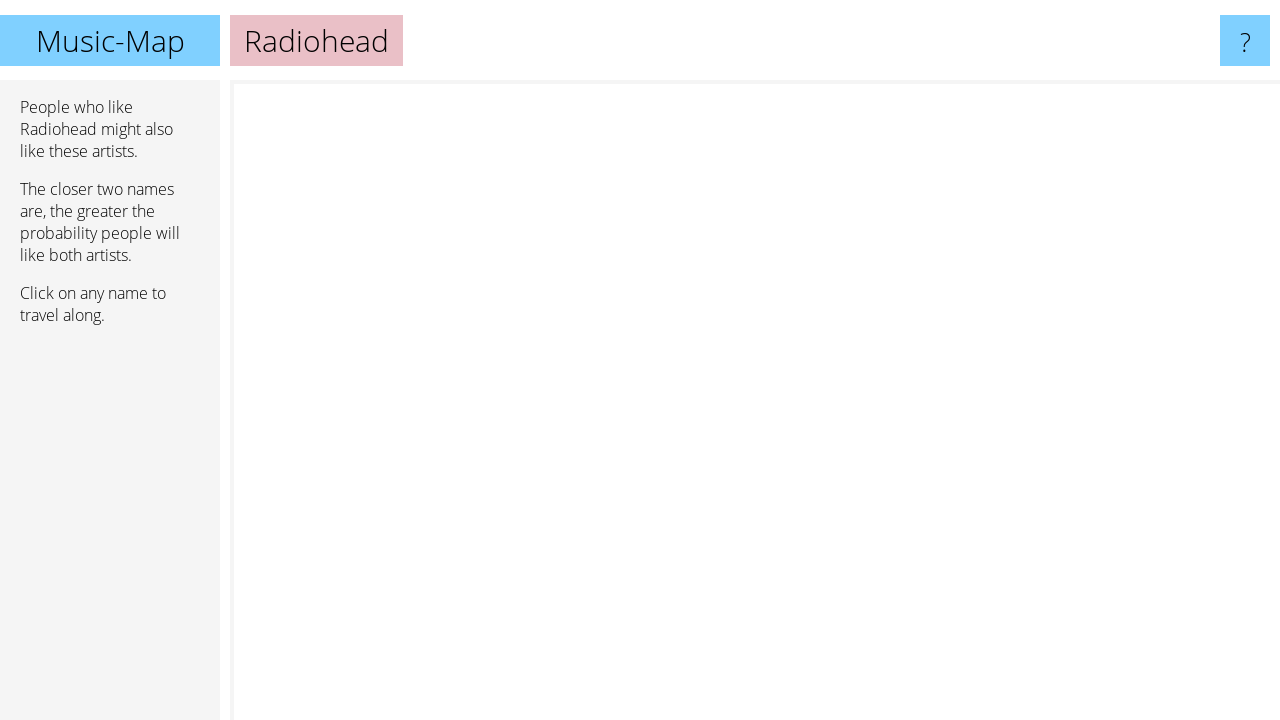

Verified that search result element is visible
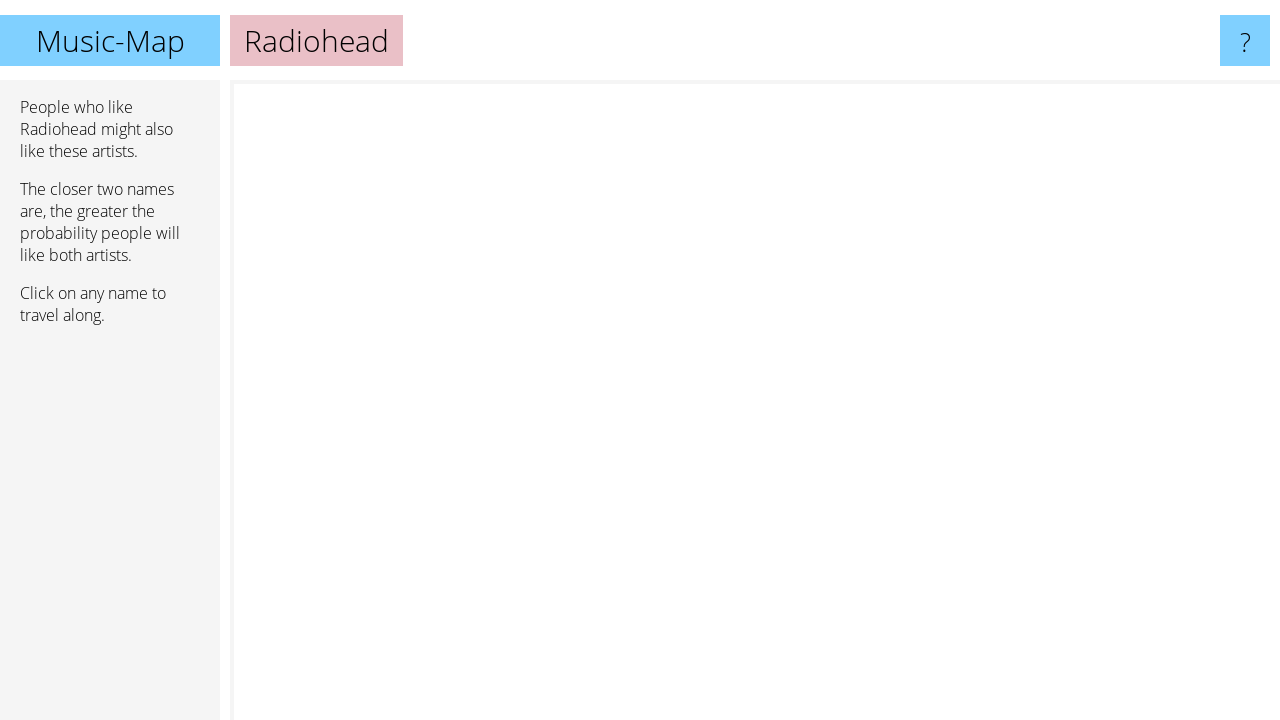

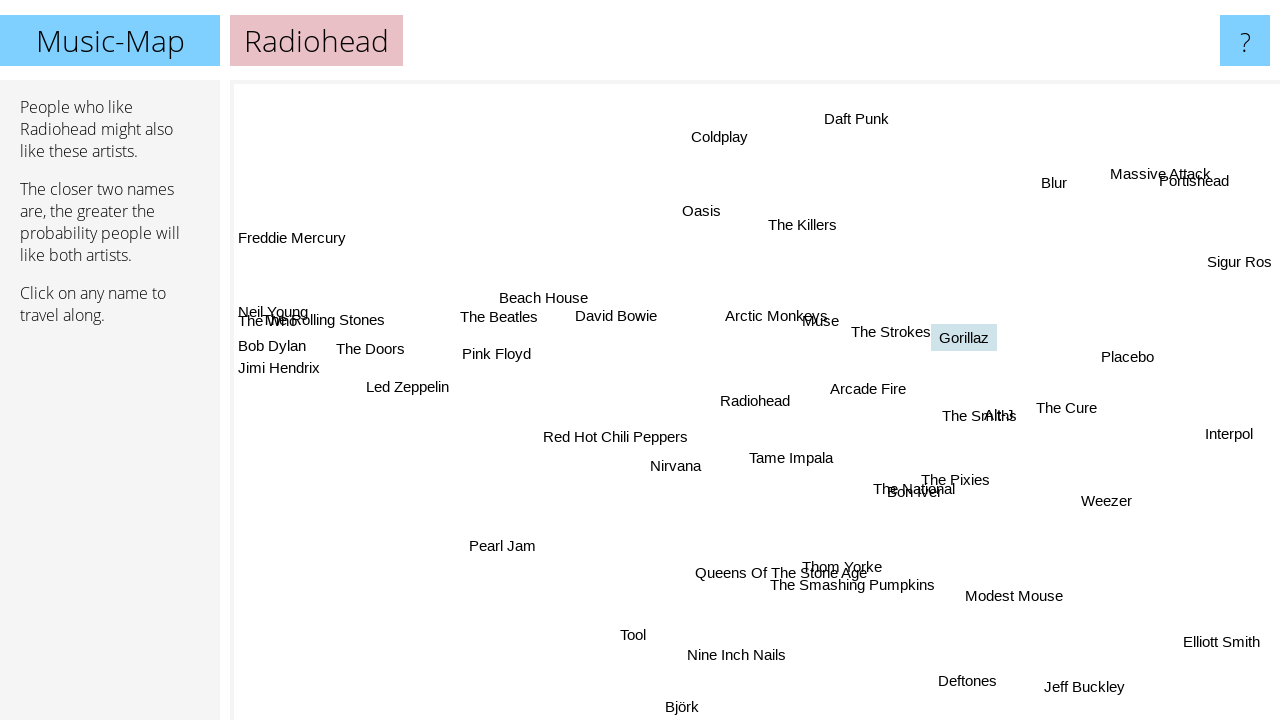